Tests mouse hover functionality by hovering over a button to reveal hidden menu options, then clicking on the revealed links

Starting URL: https://www.letskodeit.com/practice

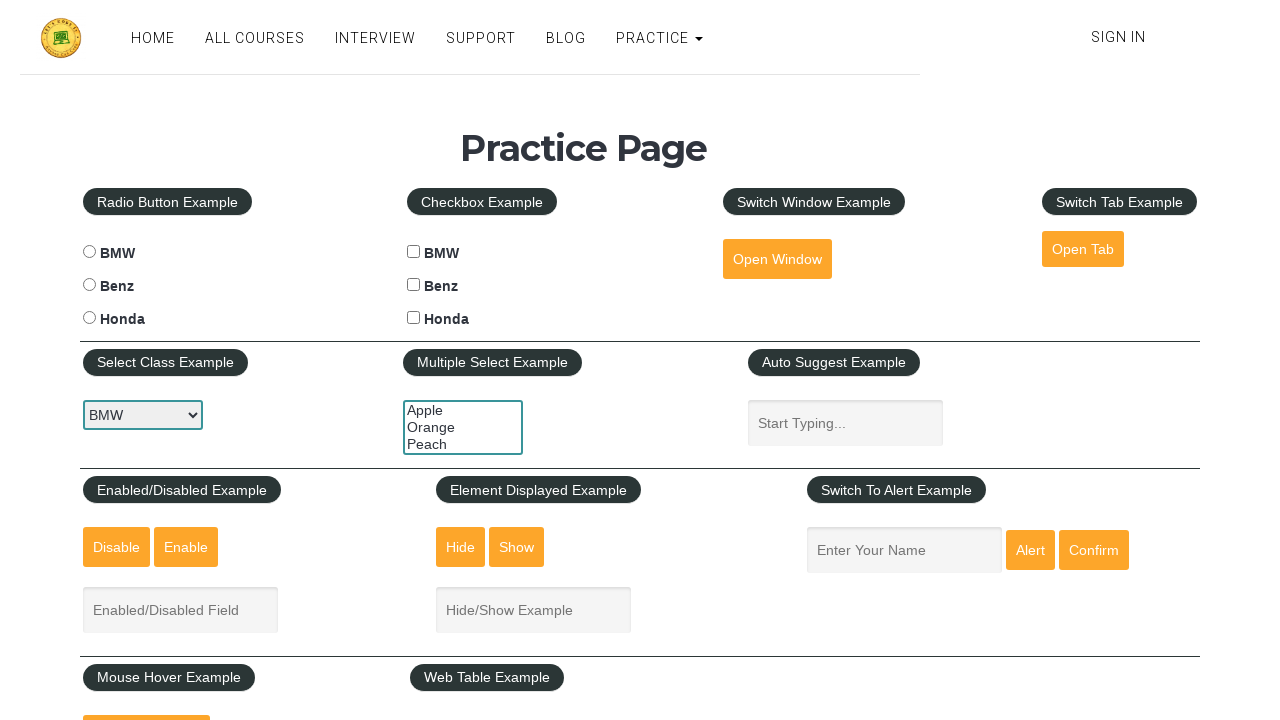

Hovered over mouse hover button to reveal dropdown menu at (146, 693) on #mousehover
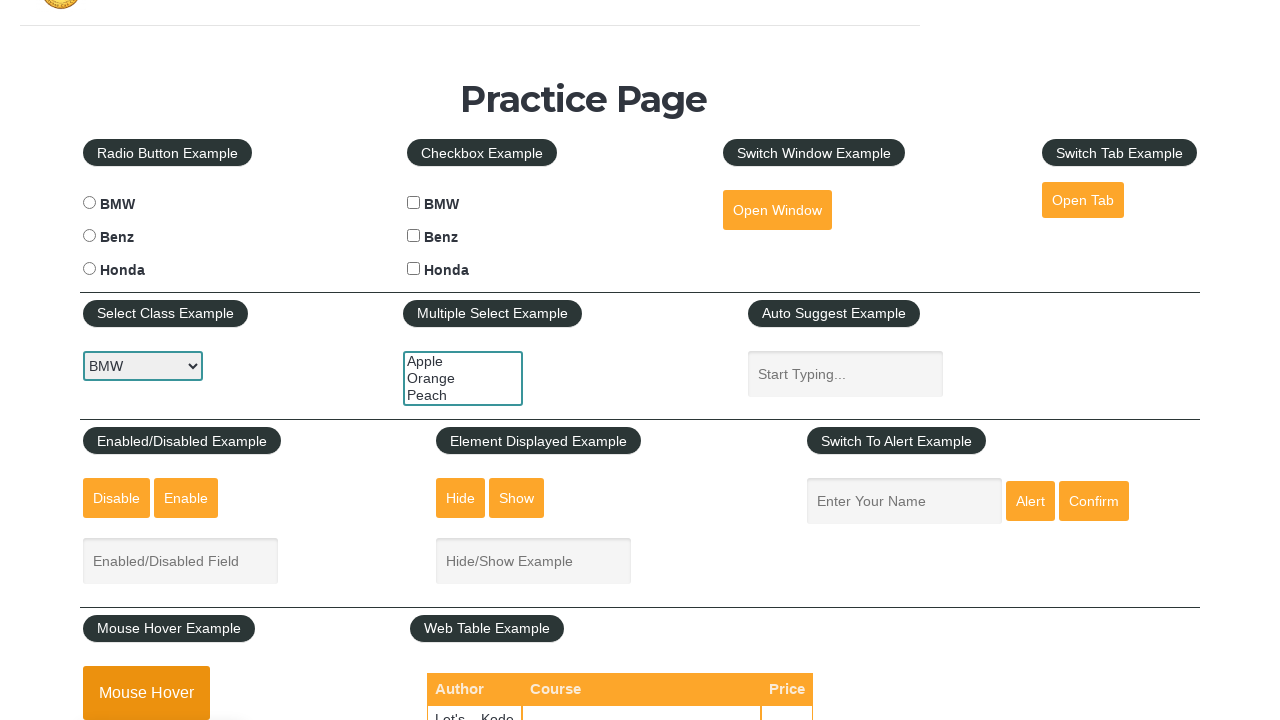

Clicked 'Top' link from revealed dropdown menu at (163, 360) on a[href='#top']
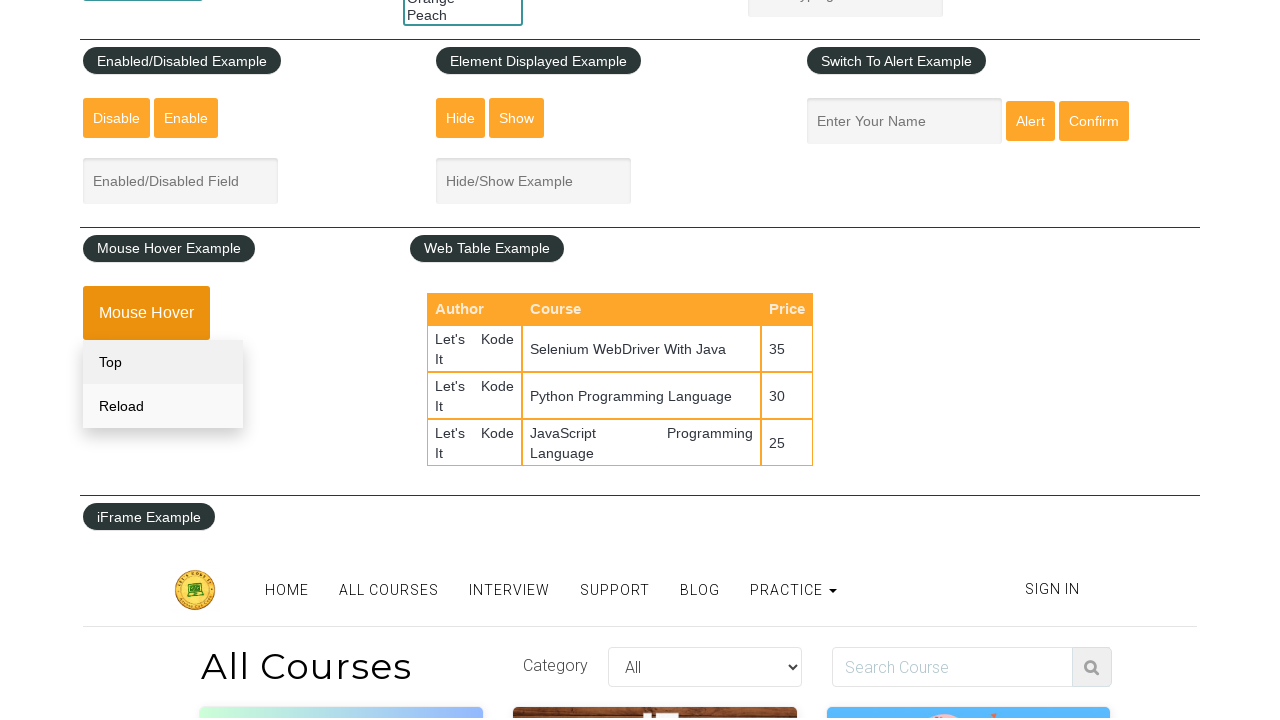

Waited 1 second for scroll action to complete
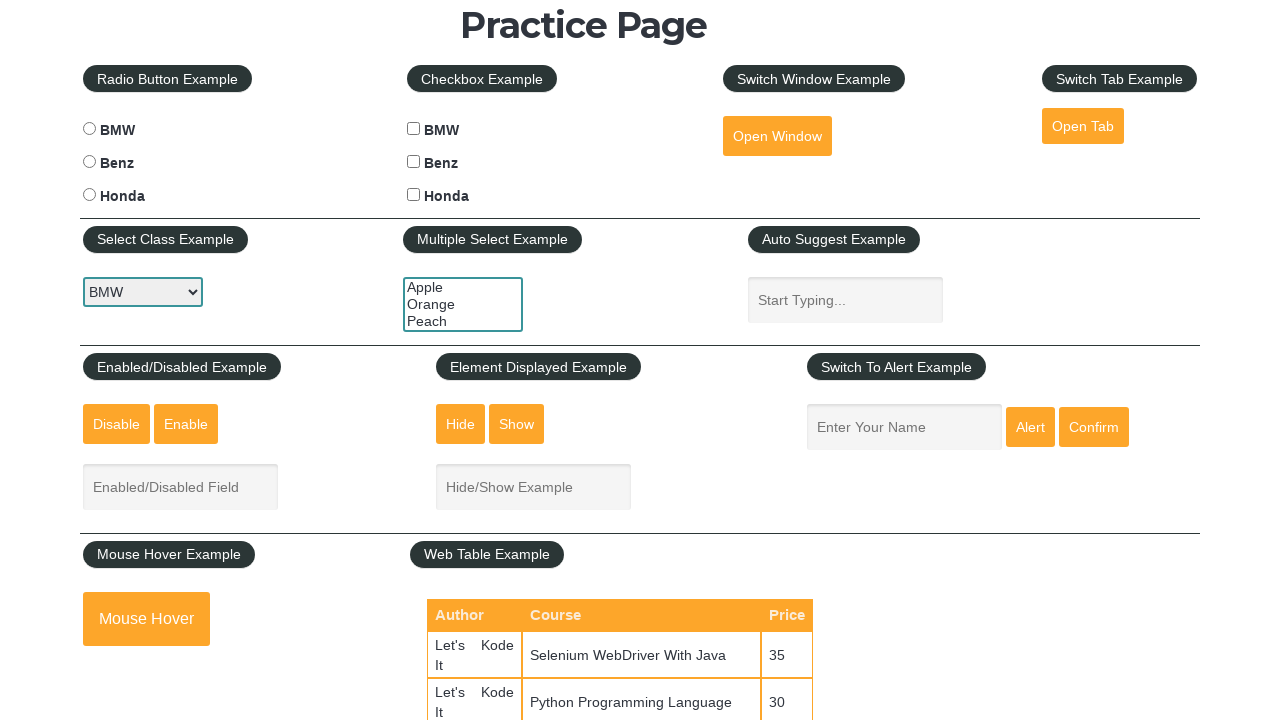

Hovered over mouse hover button again to reveal dropdown menu at (146, 619) on #mousehover
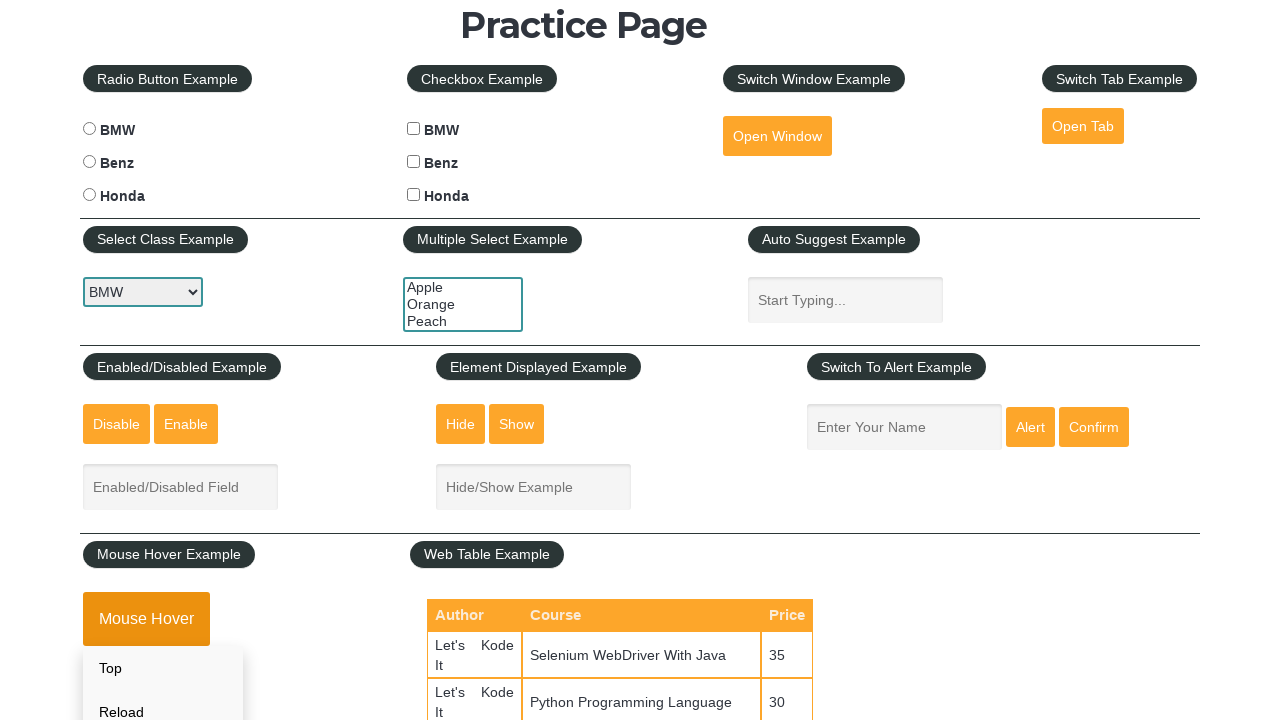

Clicked second link (Reload) from mouse hover dropdown menu at (163, 698) on div.mouse-hover-content a:nth-child(2)
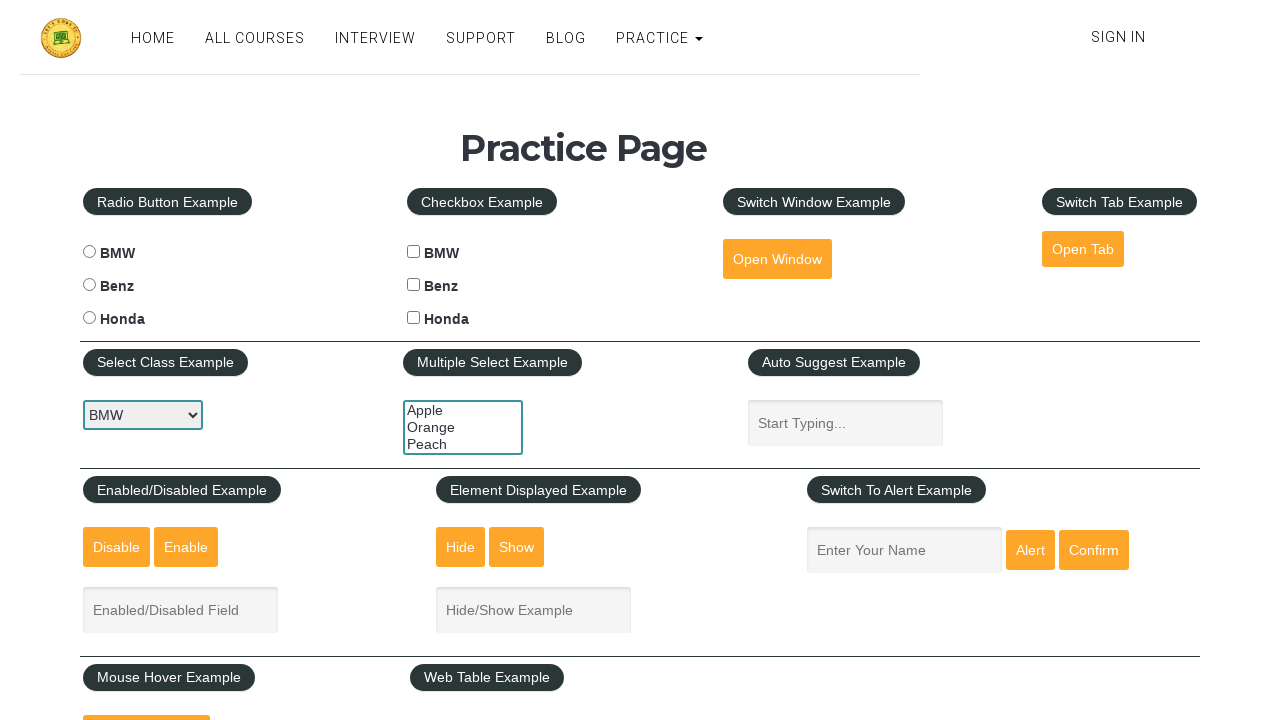

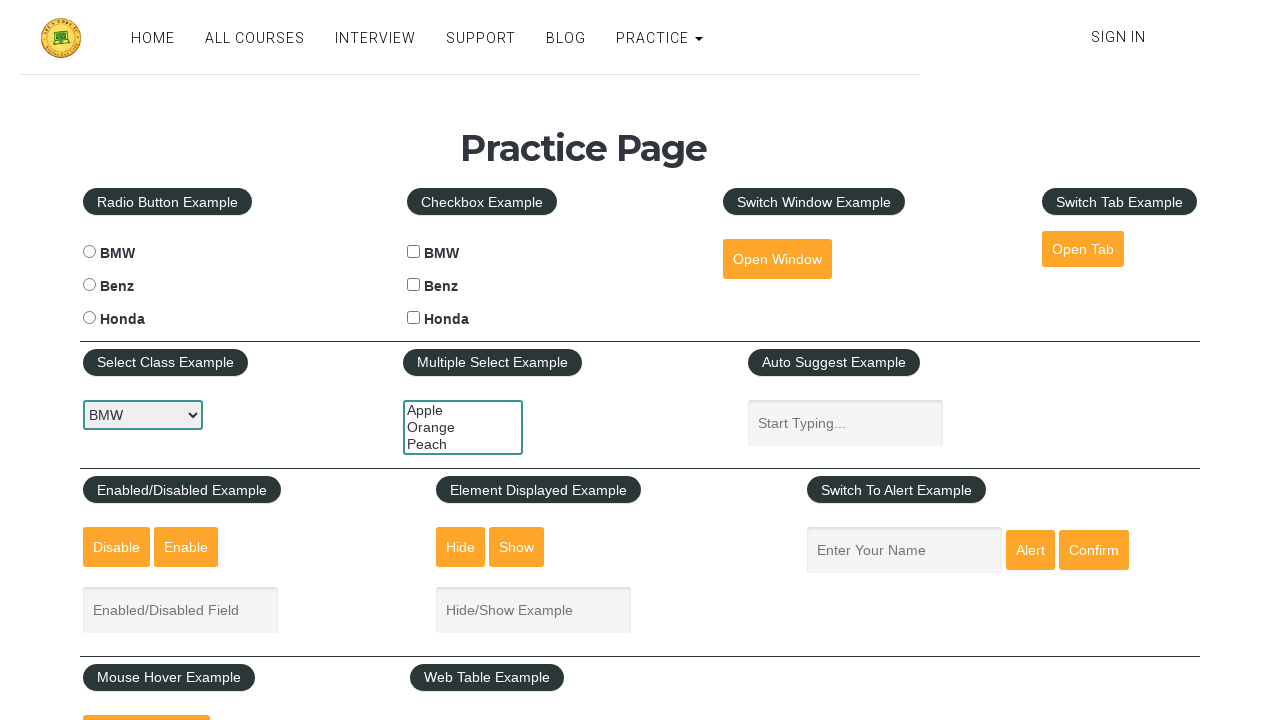